Tests the user registration flow on a testing practice website by filling out username, email, and password fields, then submitting the registration form.

Starting URL: https://www.thetestingworld.com/testings/

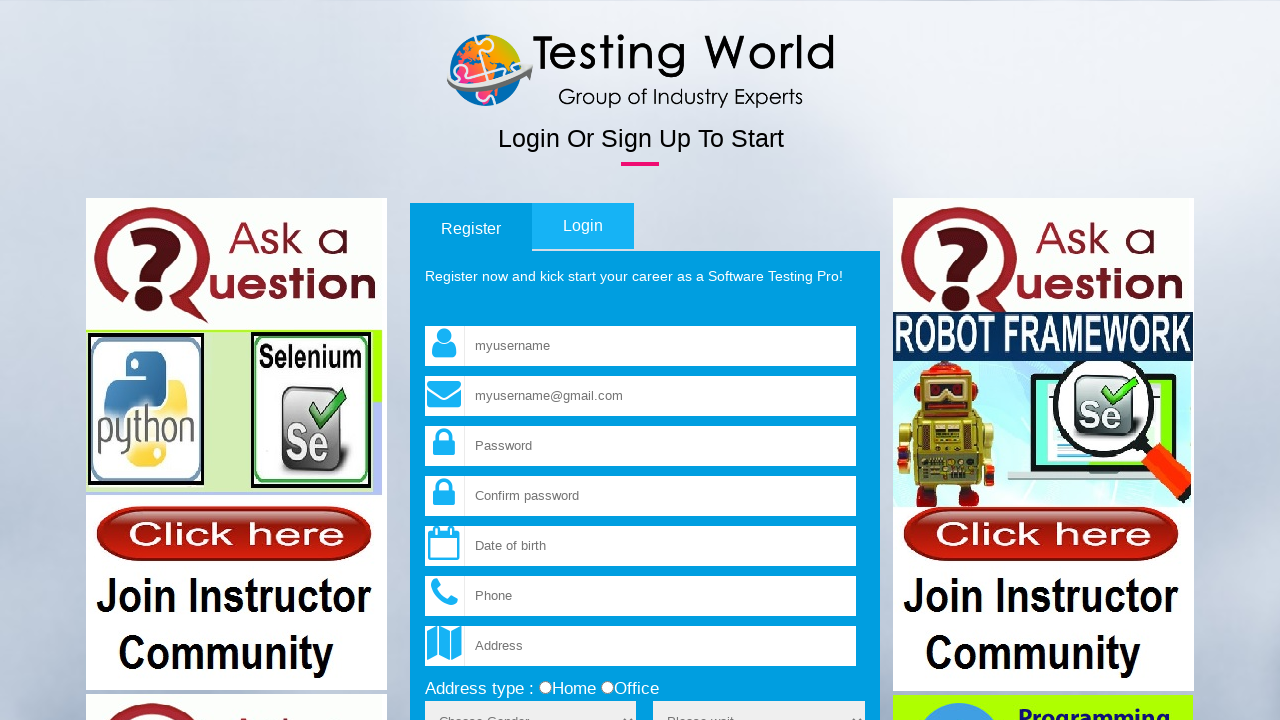

Filled username field with 'TestUser2024' on input[name='fld_username']
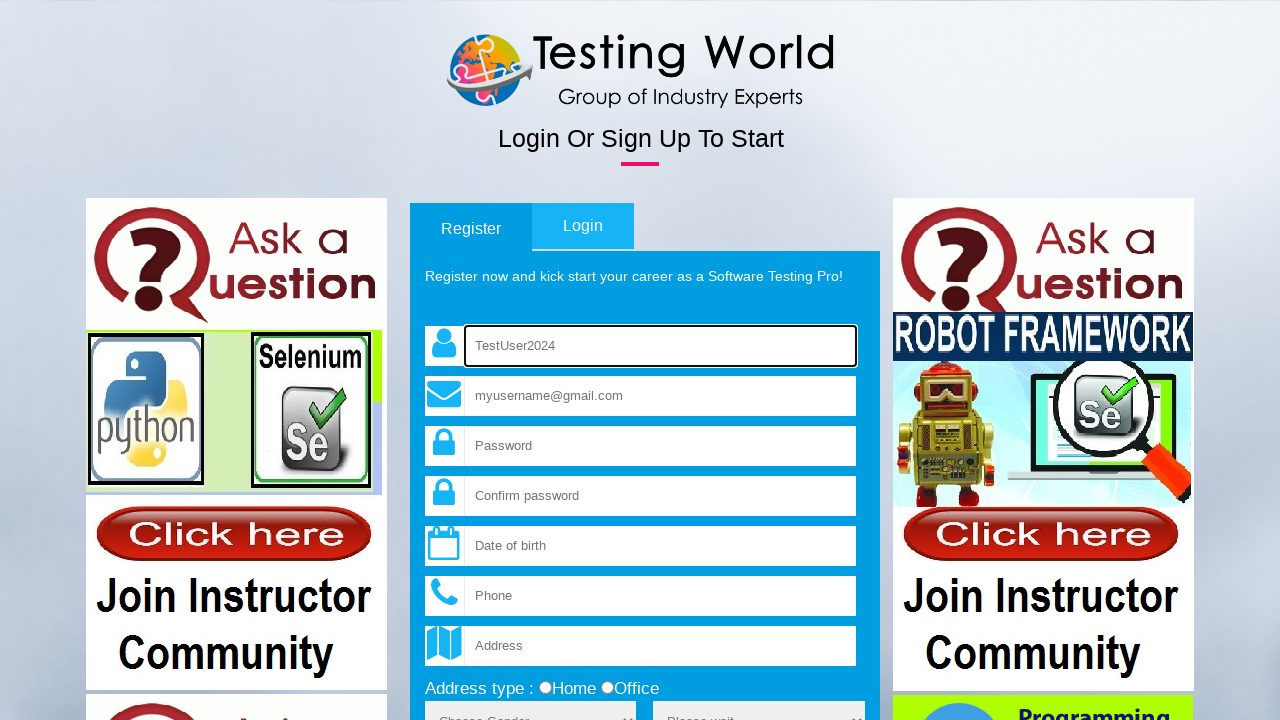

Filled email field with 'testuser2024@example.com' on input[name='fld_email']
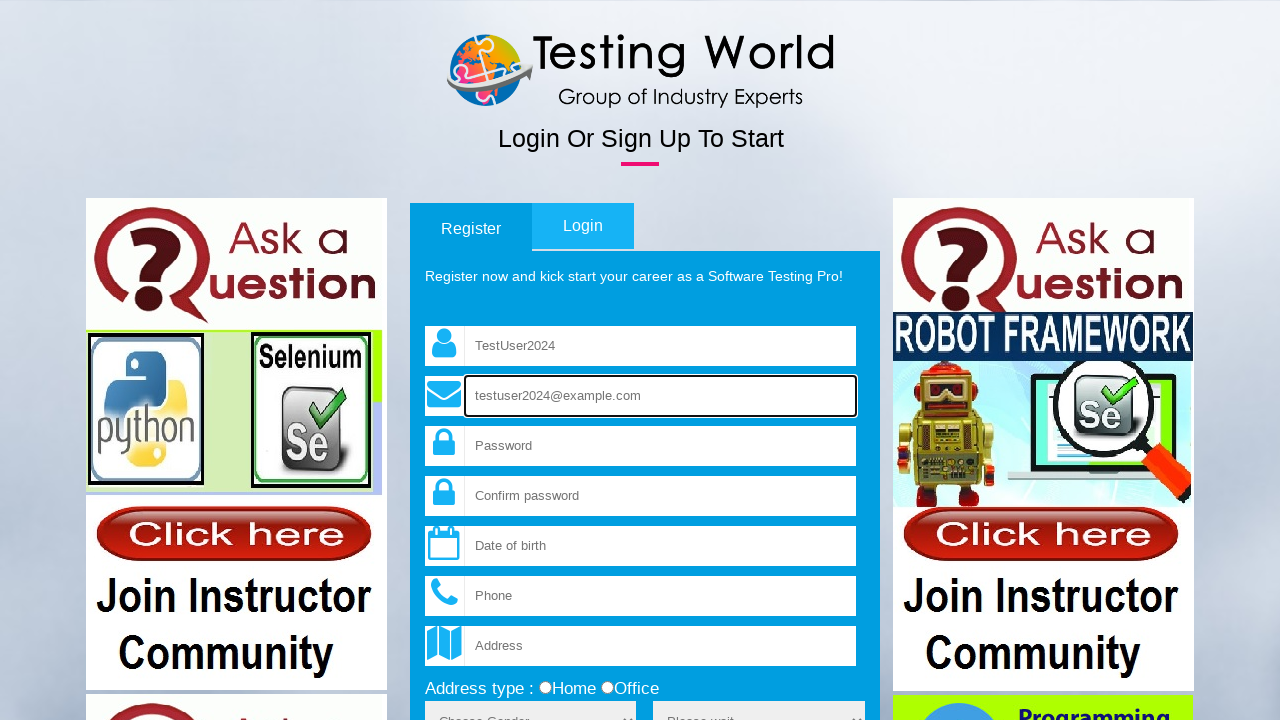

Filled password field with 'SecurePass123!' on input[name='fld_password']
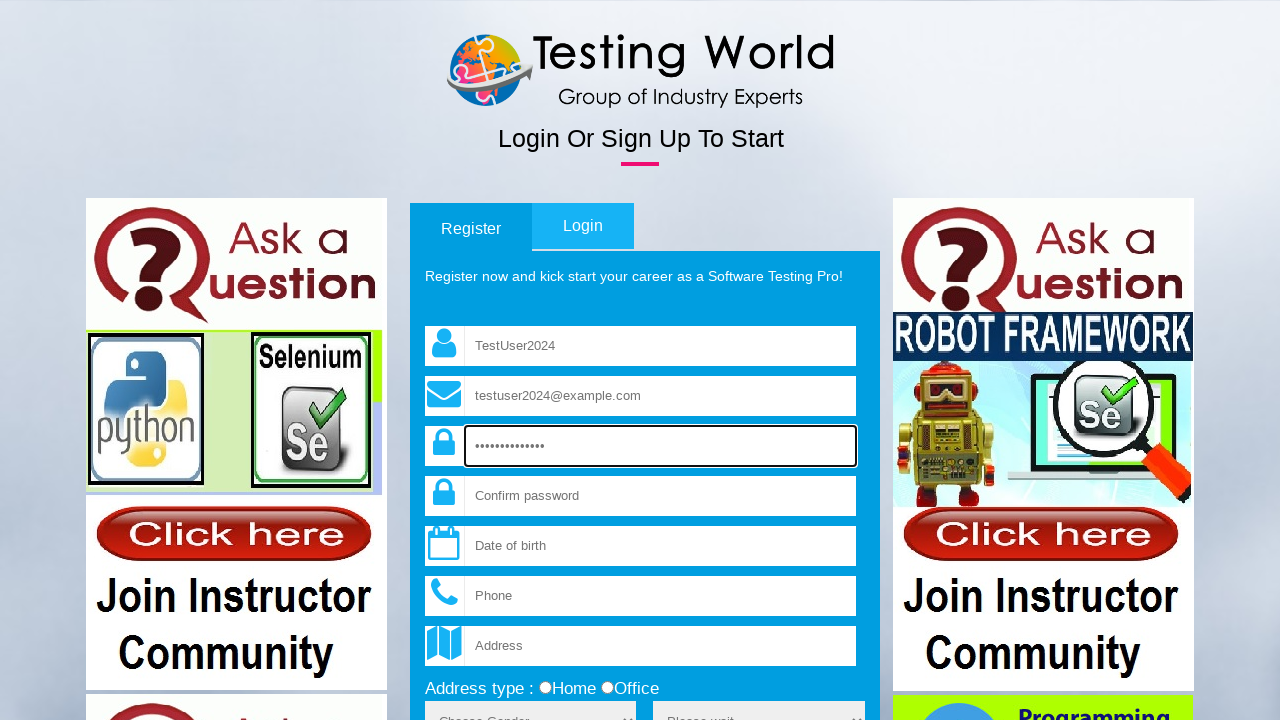

Clicked submit button to register user at (831, 361) on input[type='submit']
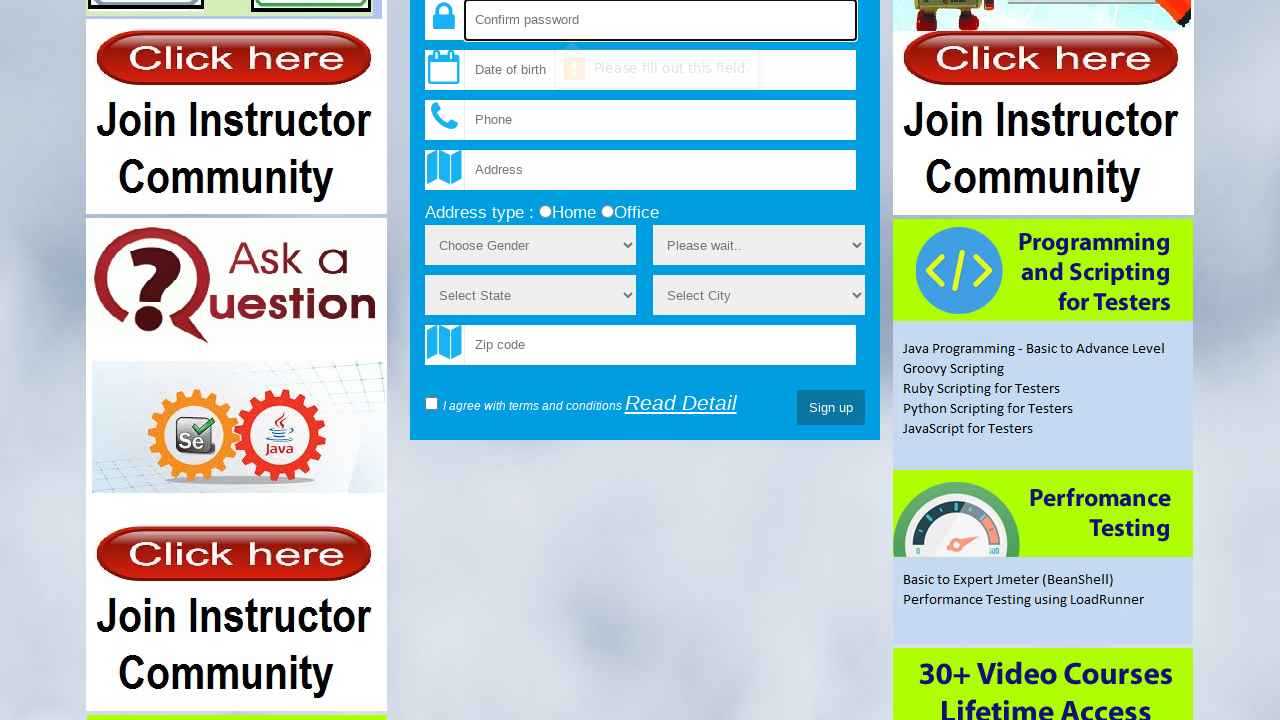

Form submission completed and page finished loading
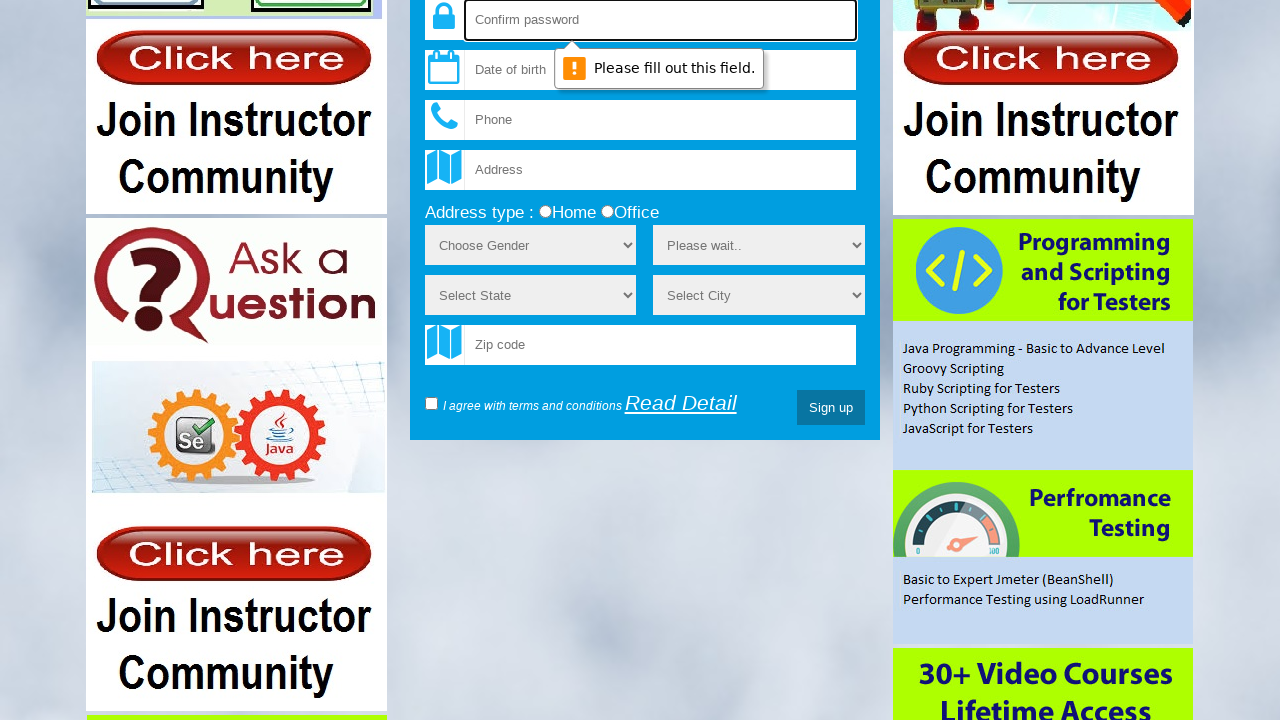

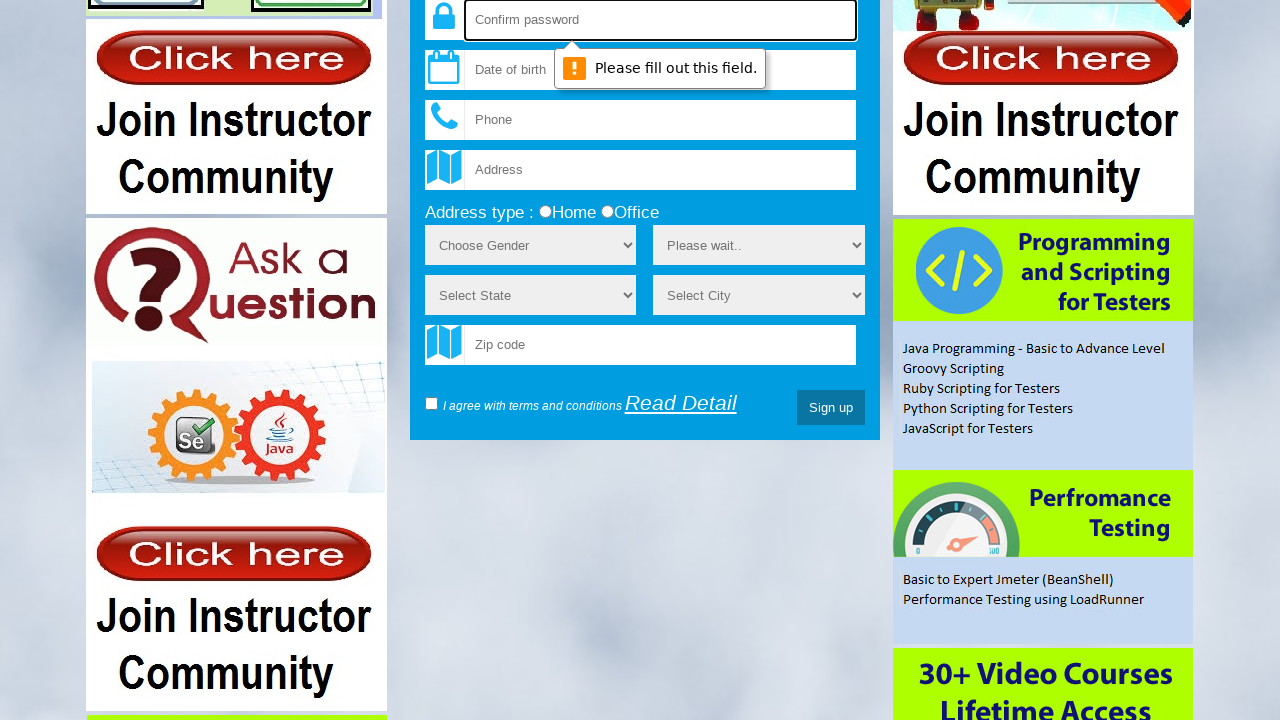